Tests checkbox functionality by locating two checkboxes and clicking each one if it is not already selected

Starting URL: https://the-internet.herokuapp.com/checkboxes

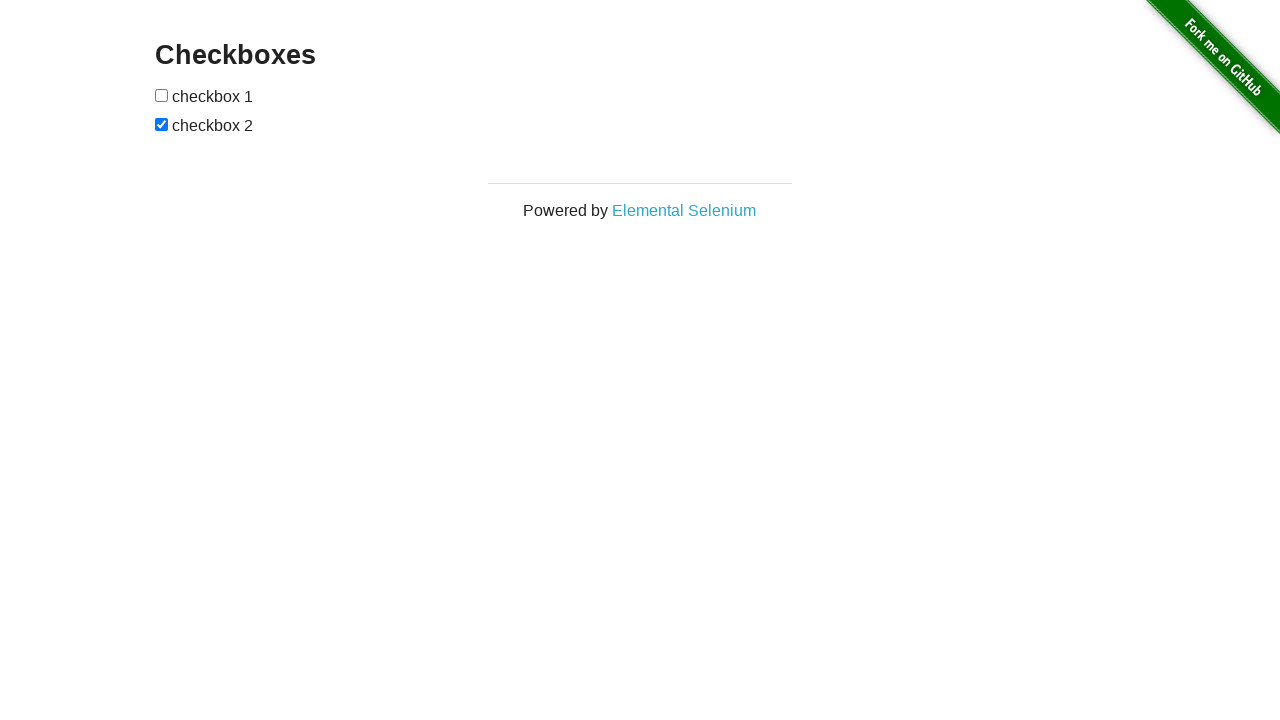

Located first checkbox element
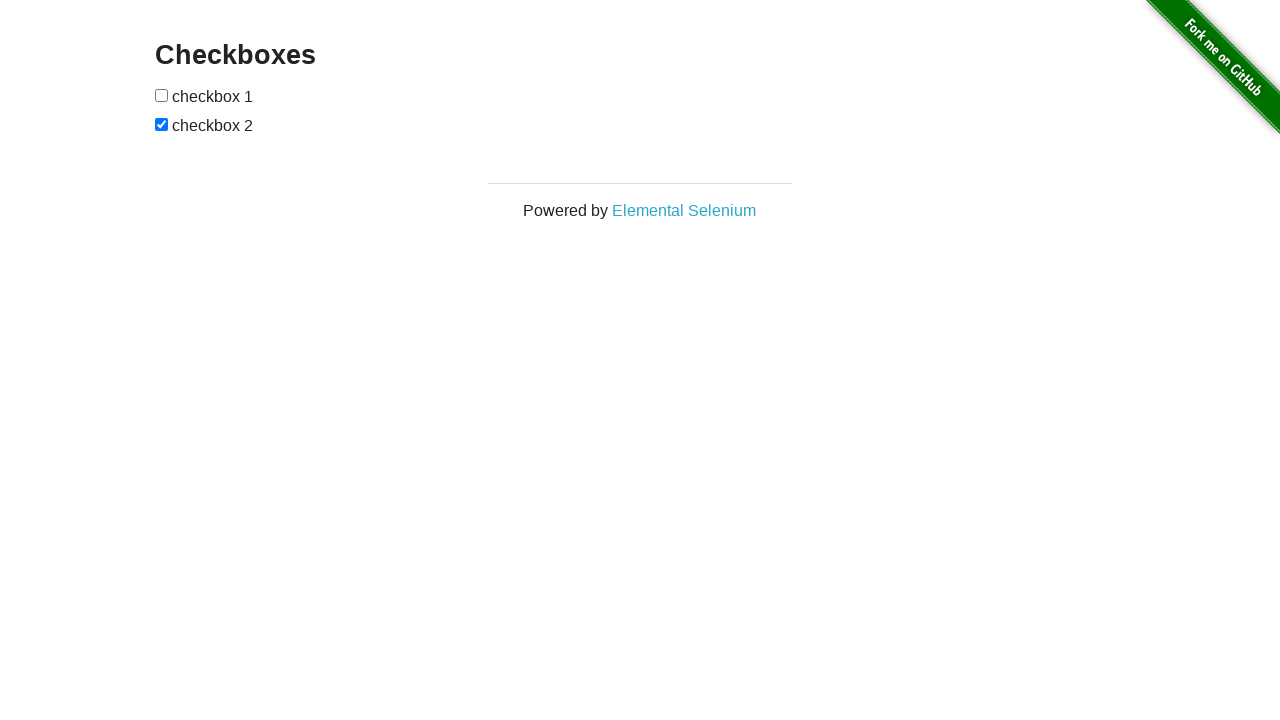

Located second checkbox element
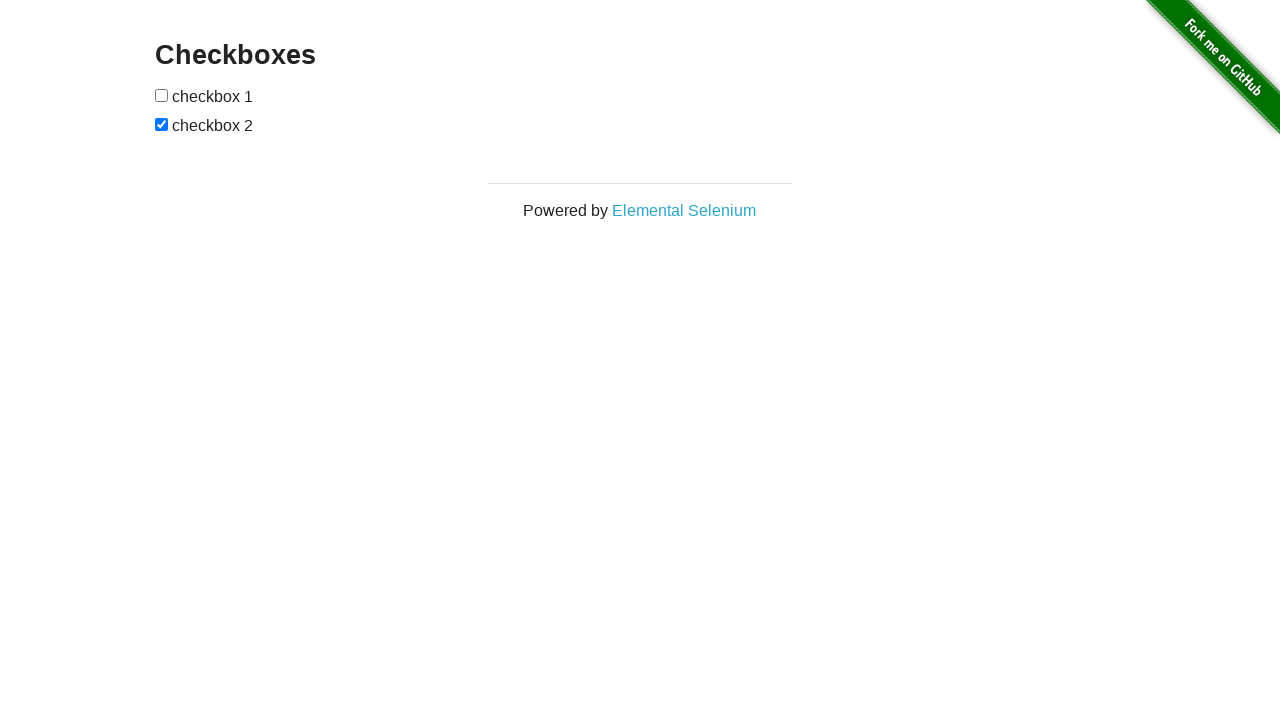

Checked first checkbox — it was not selected
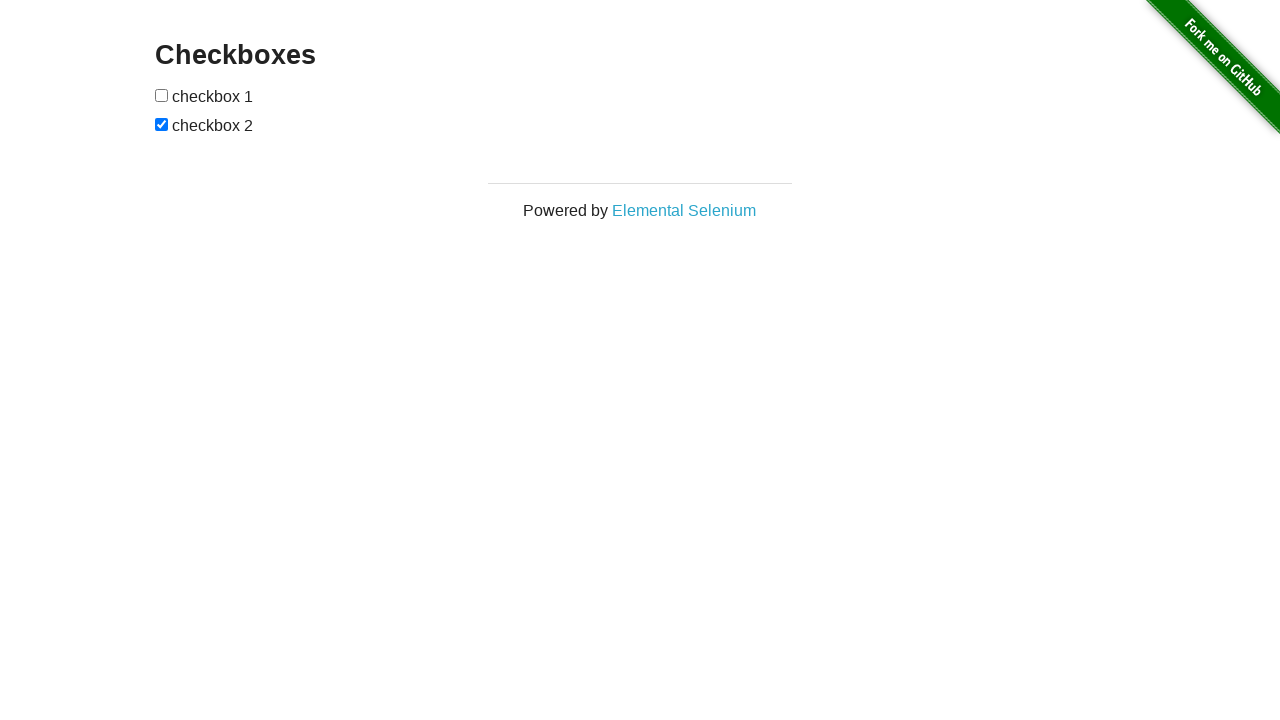

Clicked first checkbox at (162, 95) on (//input[@type='checkbox'])[1]
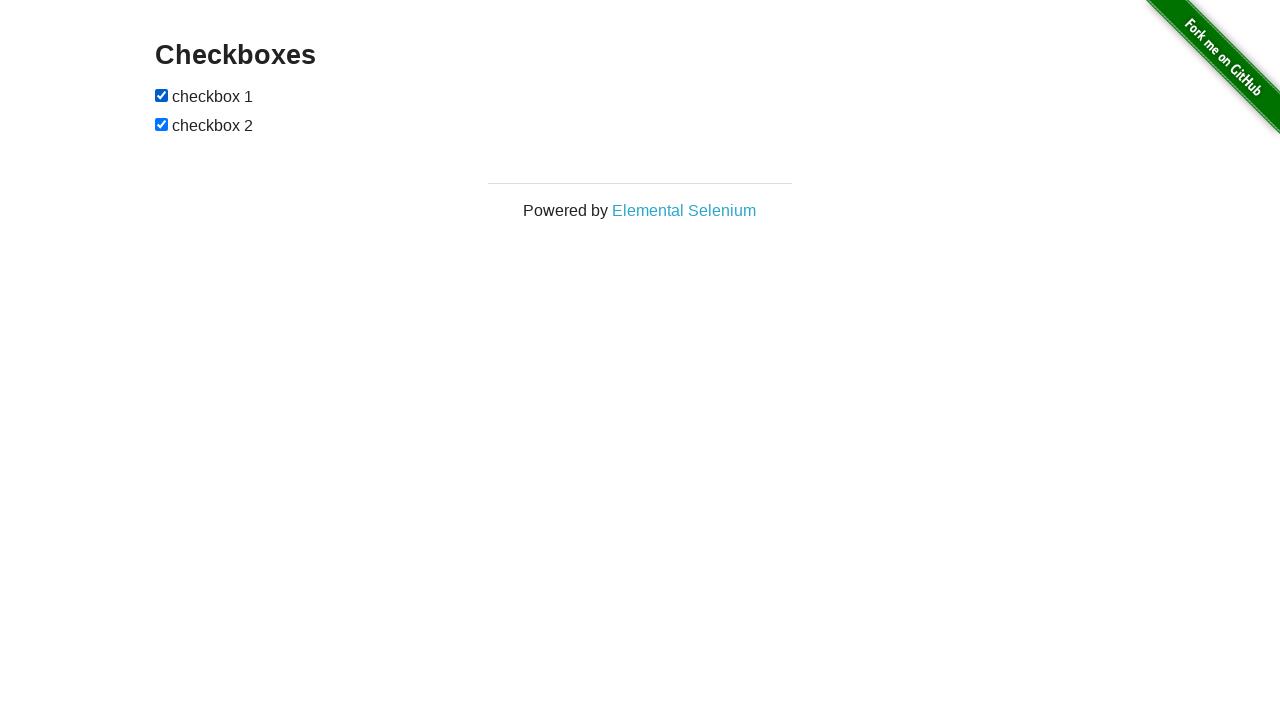

Second checkbox was already selected, skipped clicking
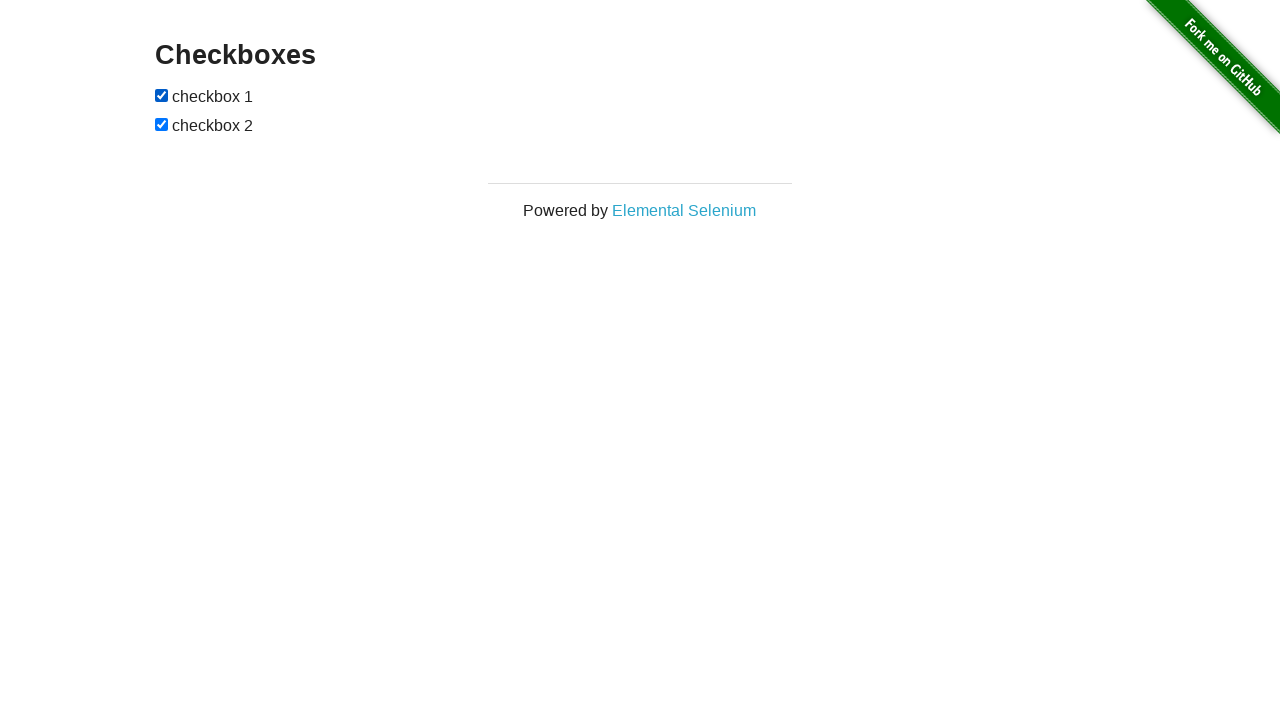

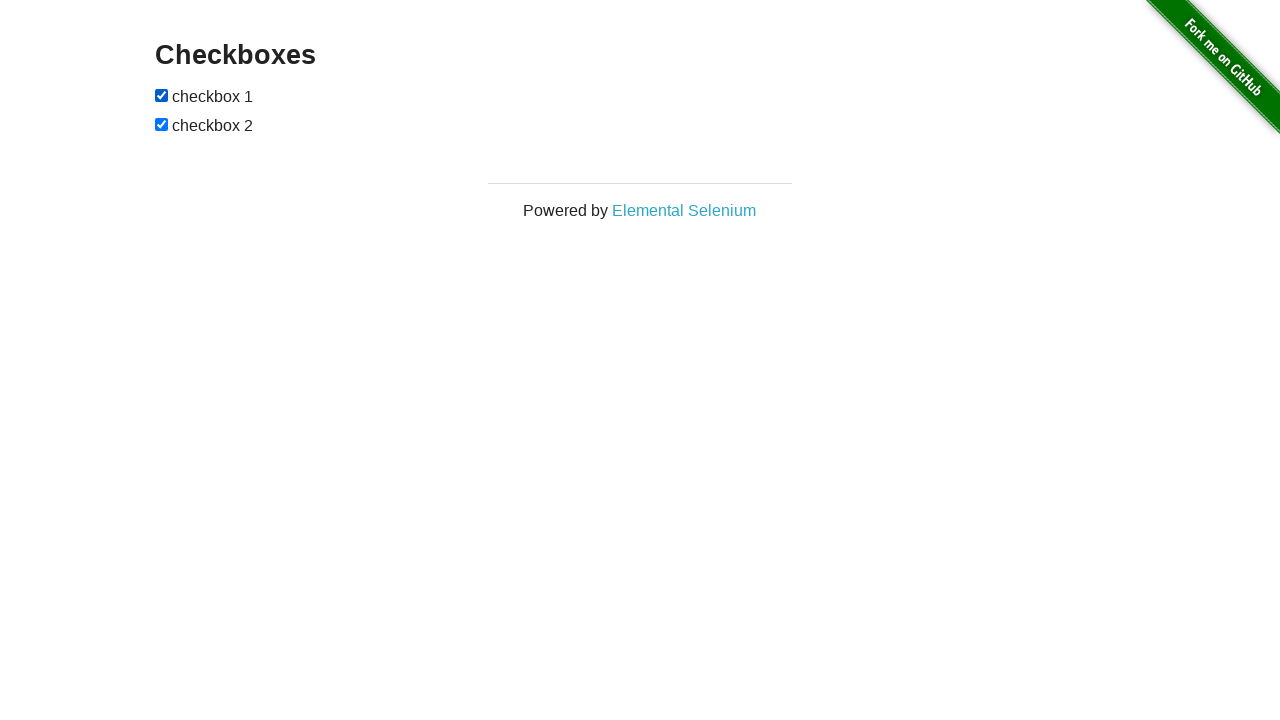